Tests double-click functionality by scrolling to a button, double-clicking it, and verifying the resulting text message appears.

Starting URL: https://automationfc.github.io/basic-form/index.html

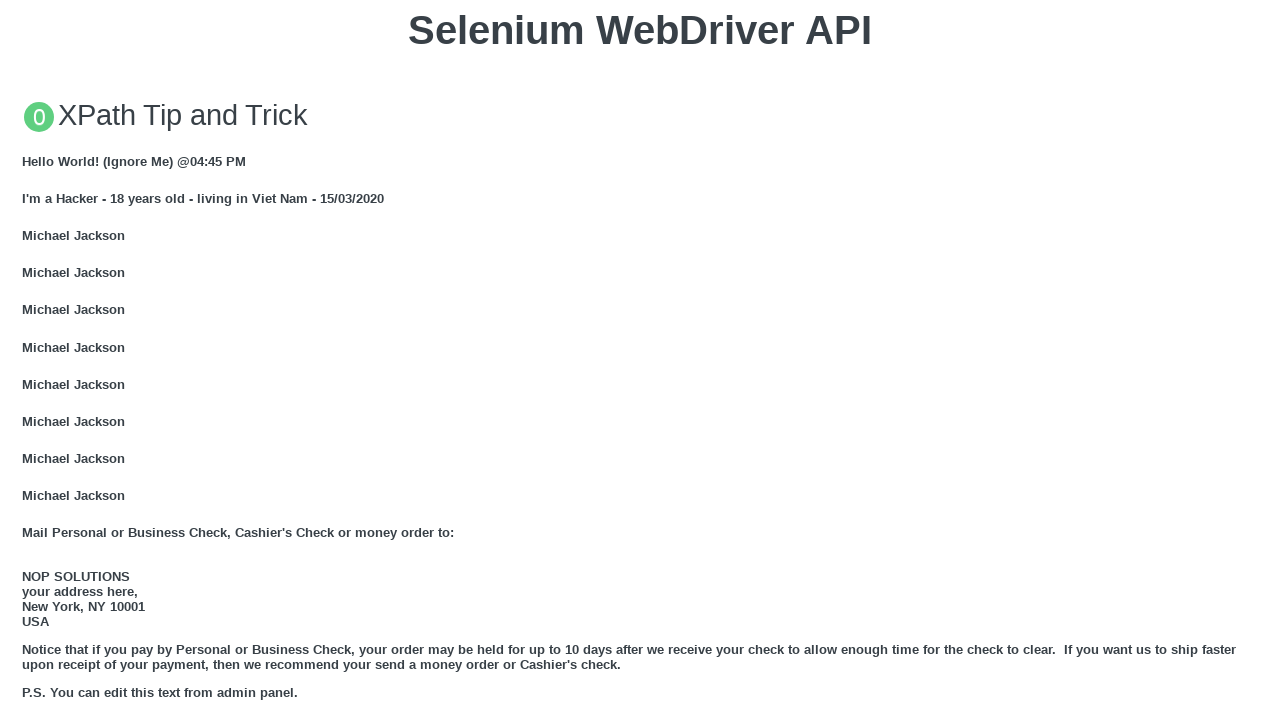

Scrolled to double-click button
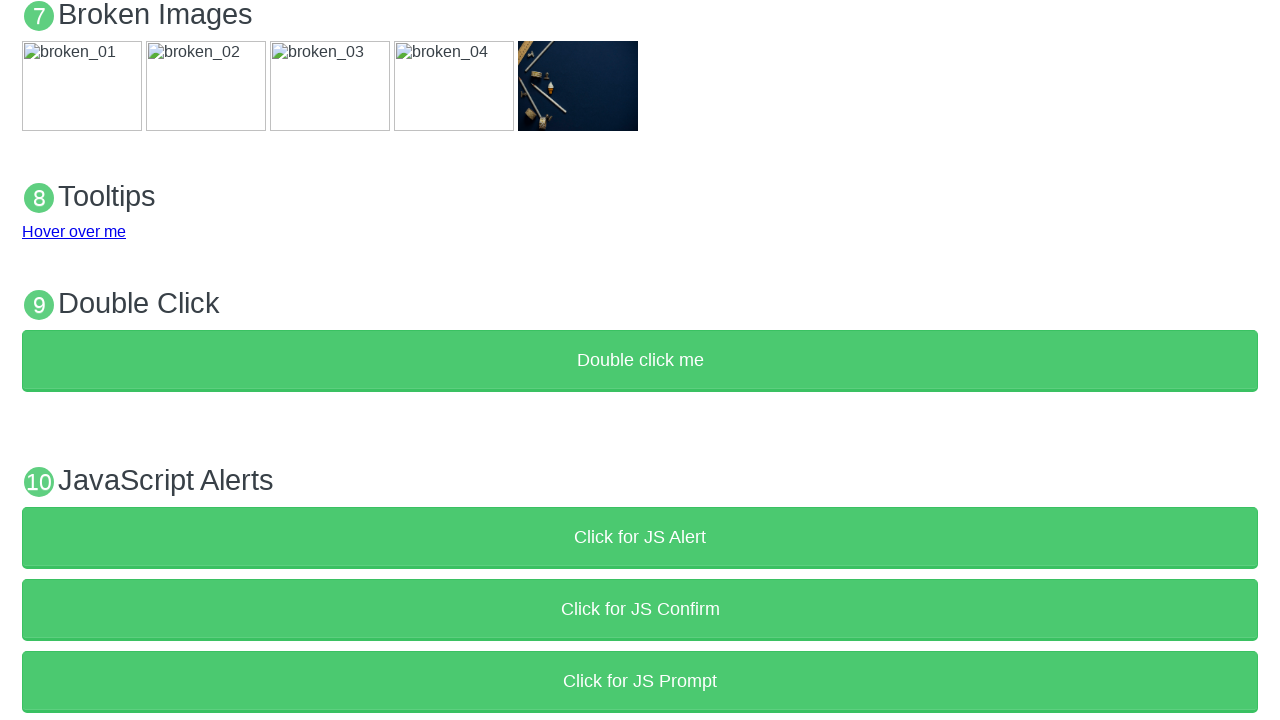

Double-clicked the button at (640, 361) on xpath=//button[text()='Double click me']
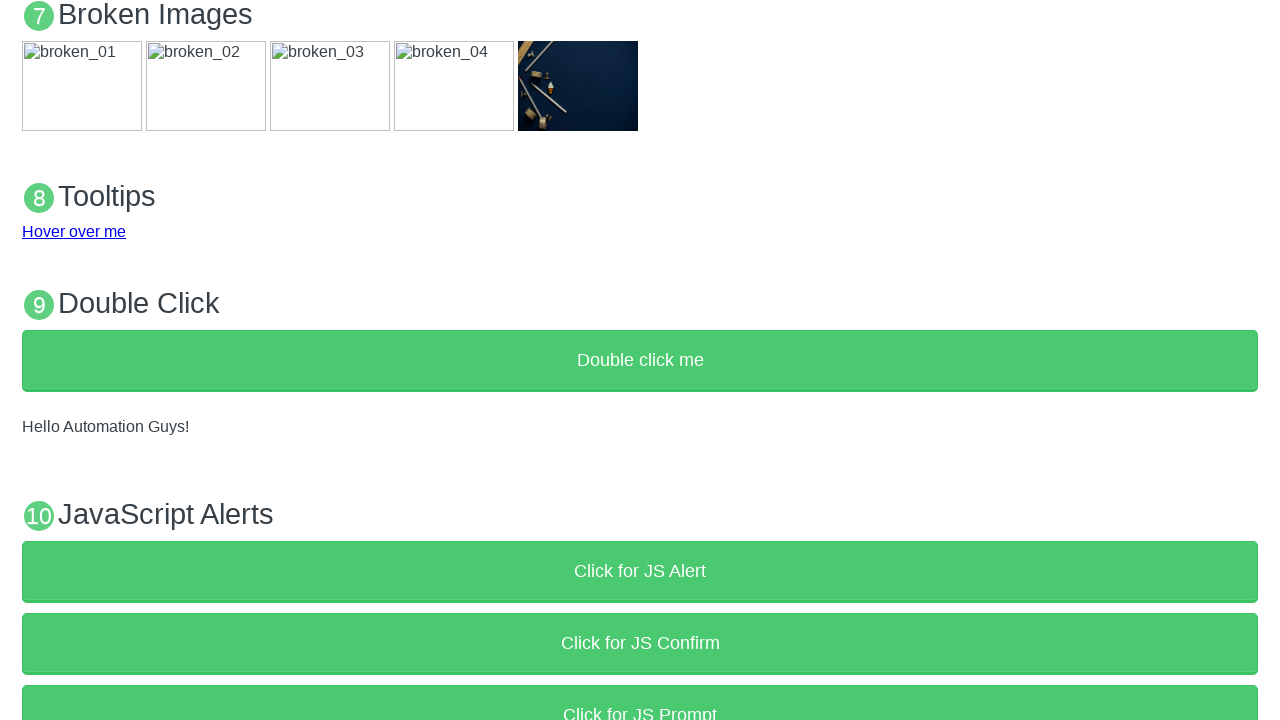

Waited for result text element to appear
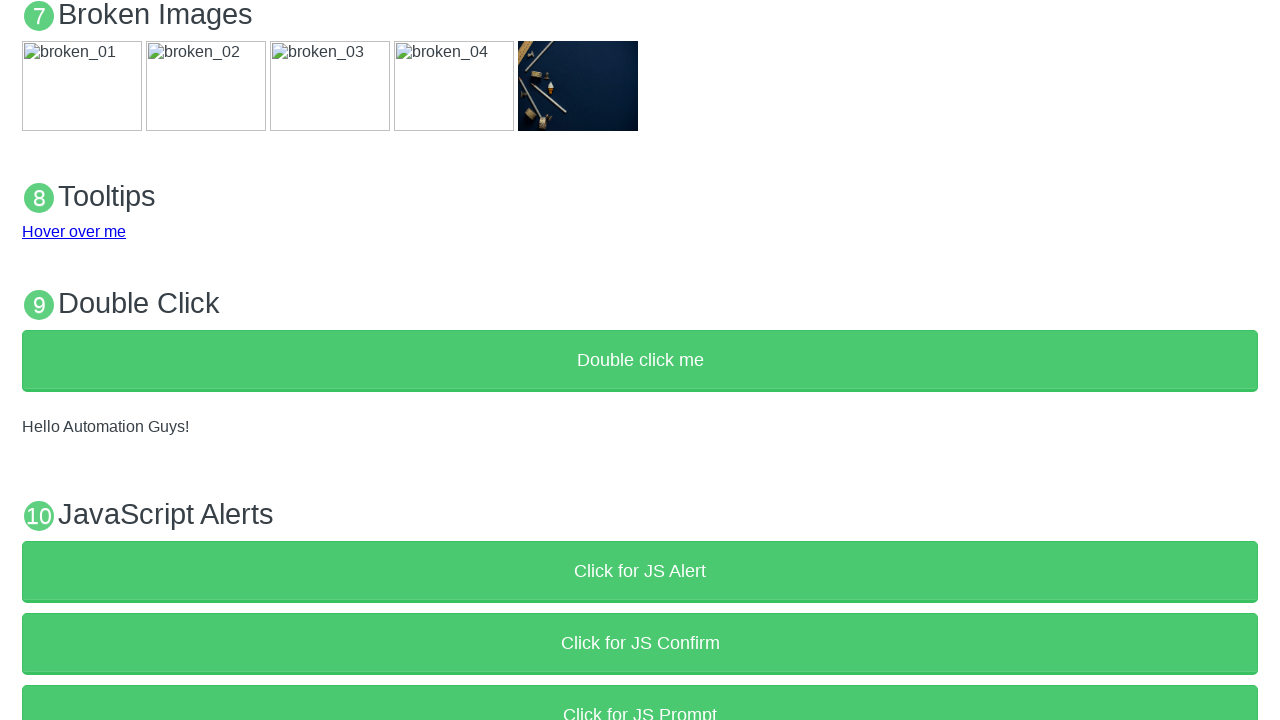

Retrieved result text content
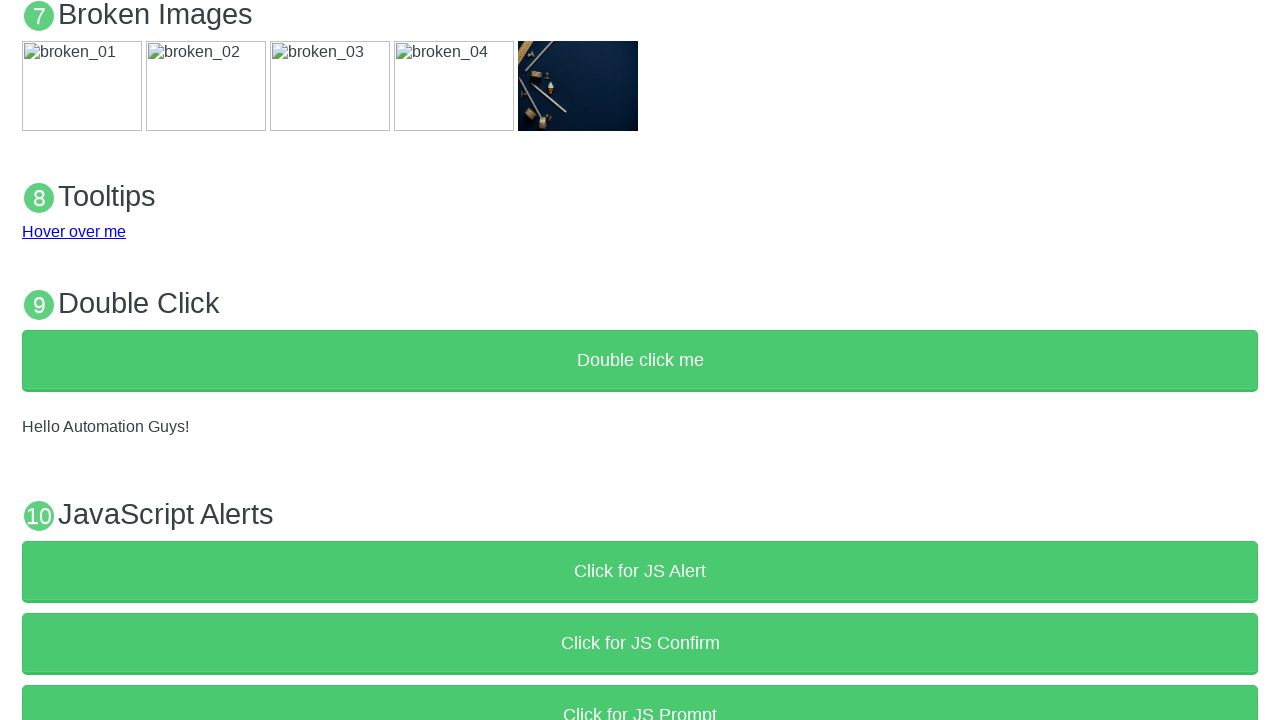

Verified result text matches expected message 'Hello Automation Guys!'
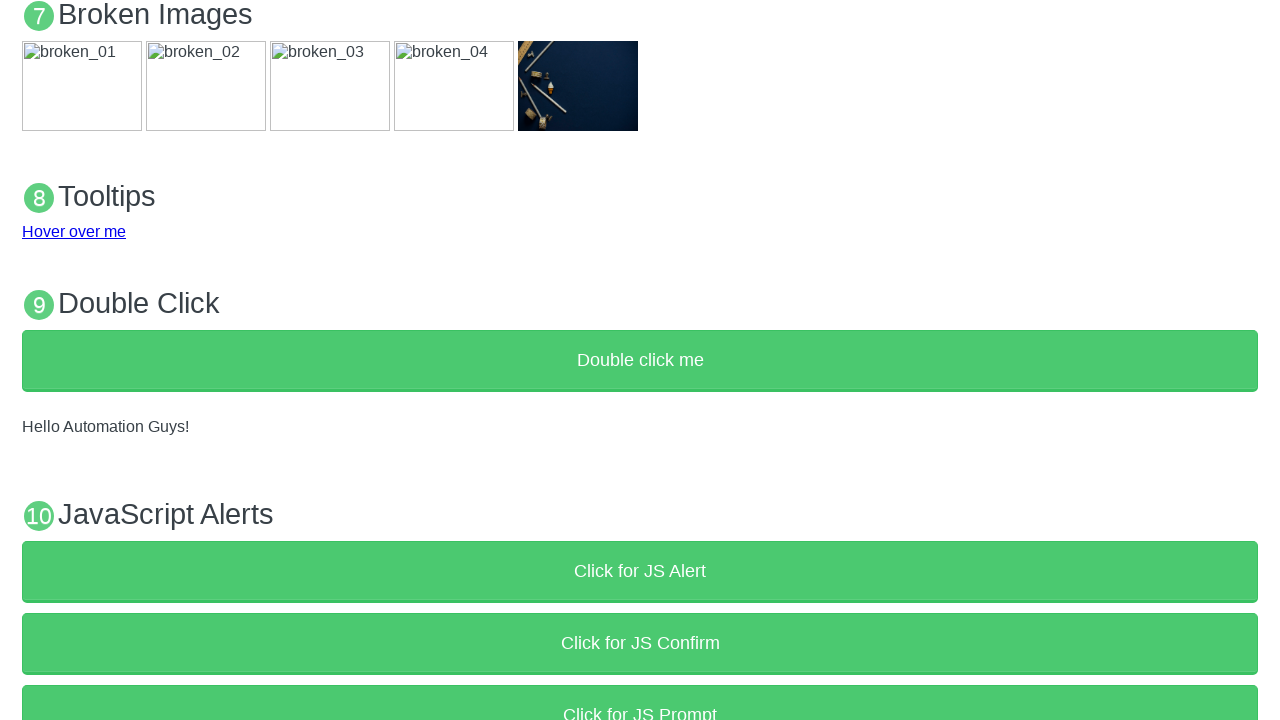

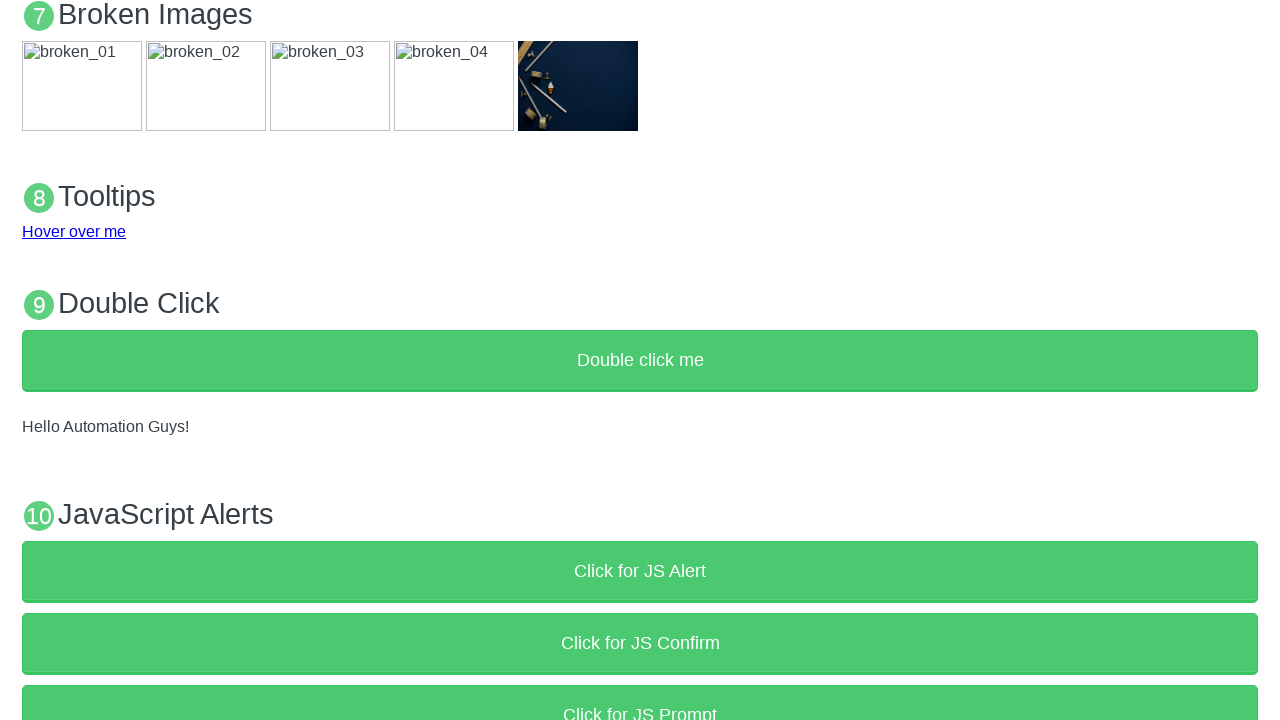